Tests radio button functionality by clicking through three different radio buttons in sequence to verify they can be selected

Starting URL: https://formy-project.herokuapp.com/radiobutton

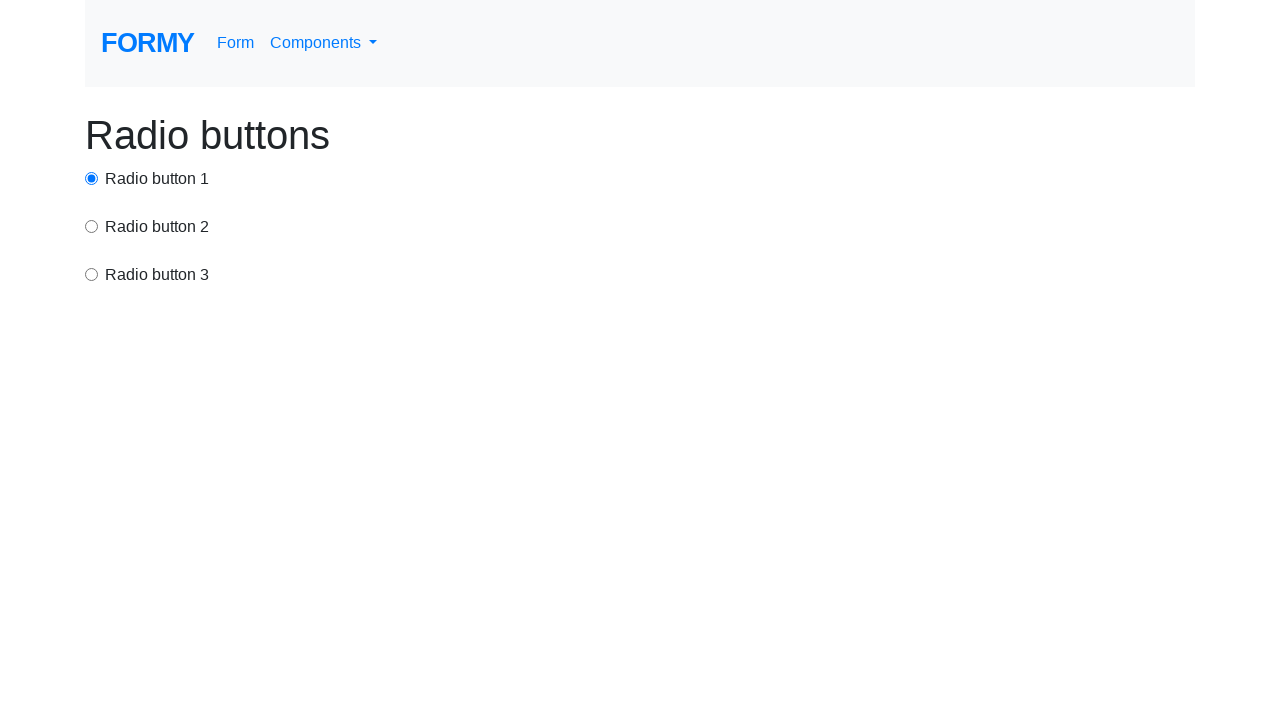

Clicked radio button 3 at (92, 274) on div >> input >> nth=2
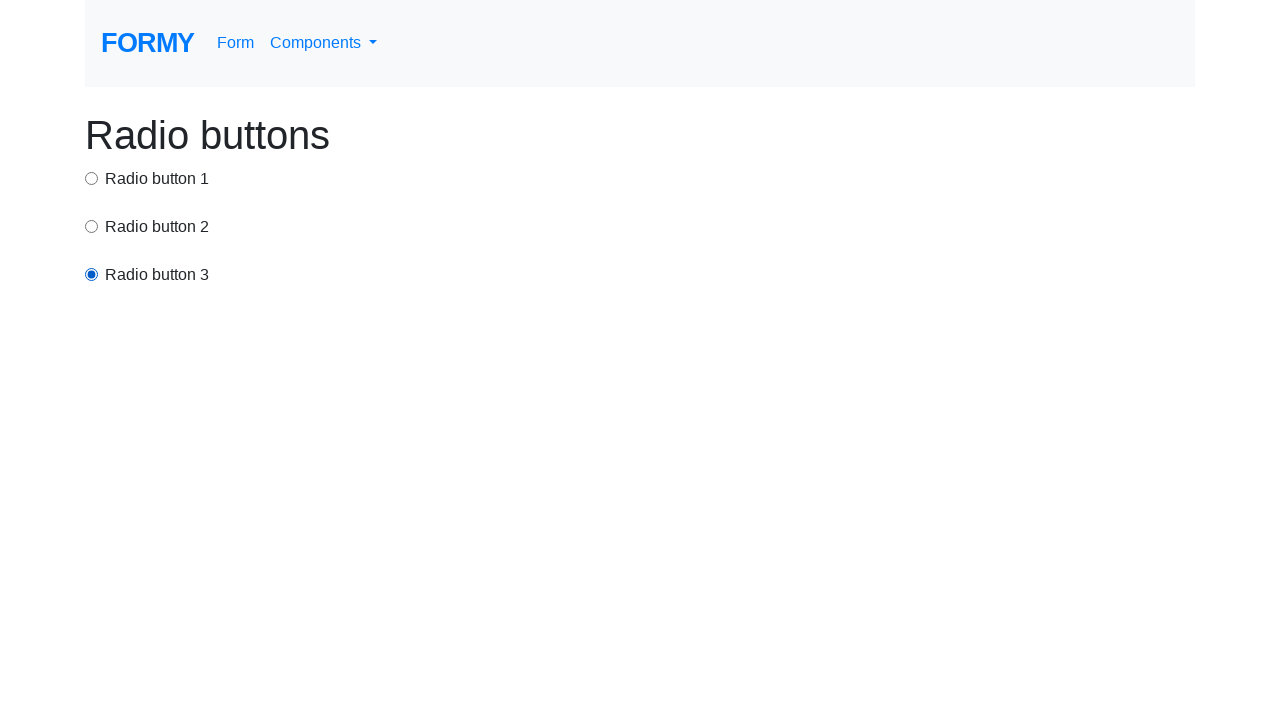

Clicked radio button 2 at (92, 226) on input[value='option2']
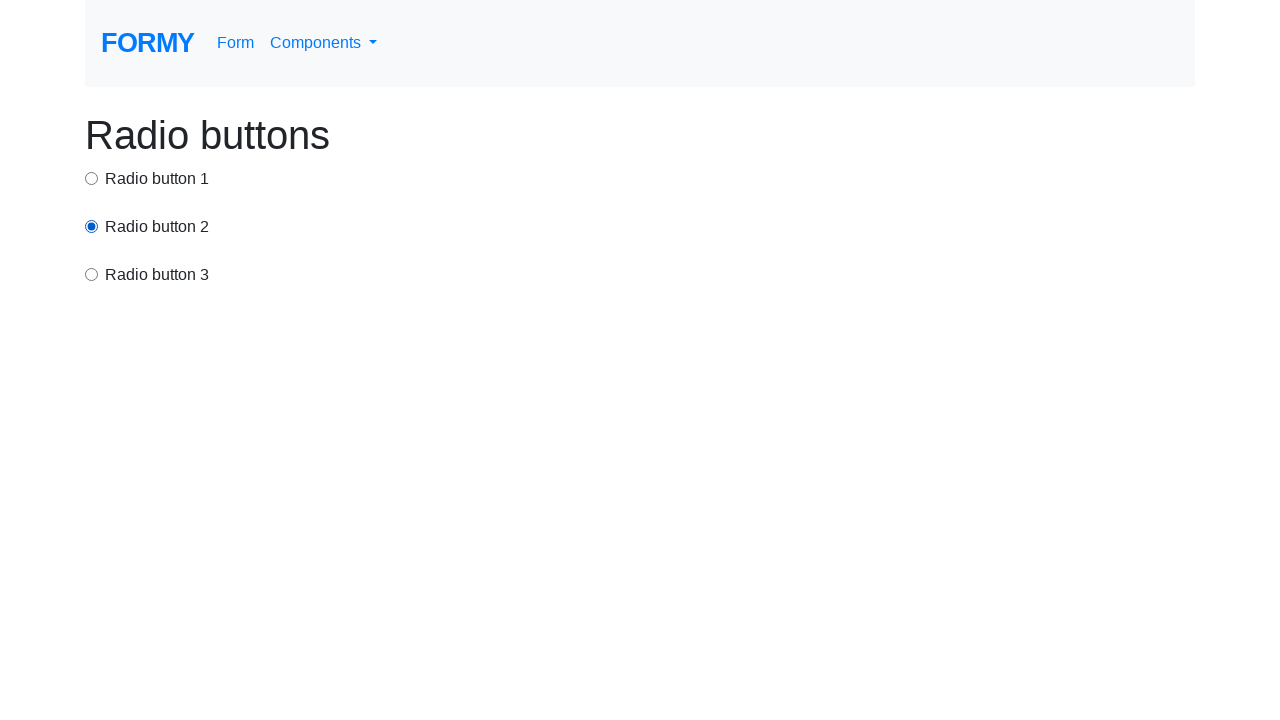

Clicked radio button 1 at (92, 178) on #radio-button-1
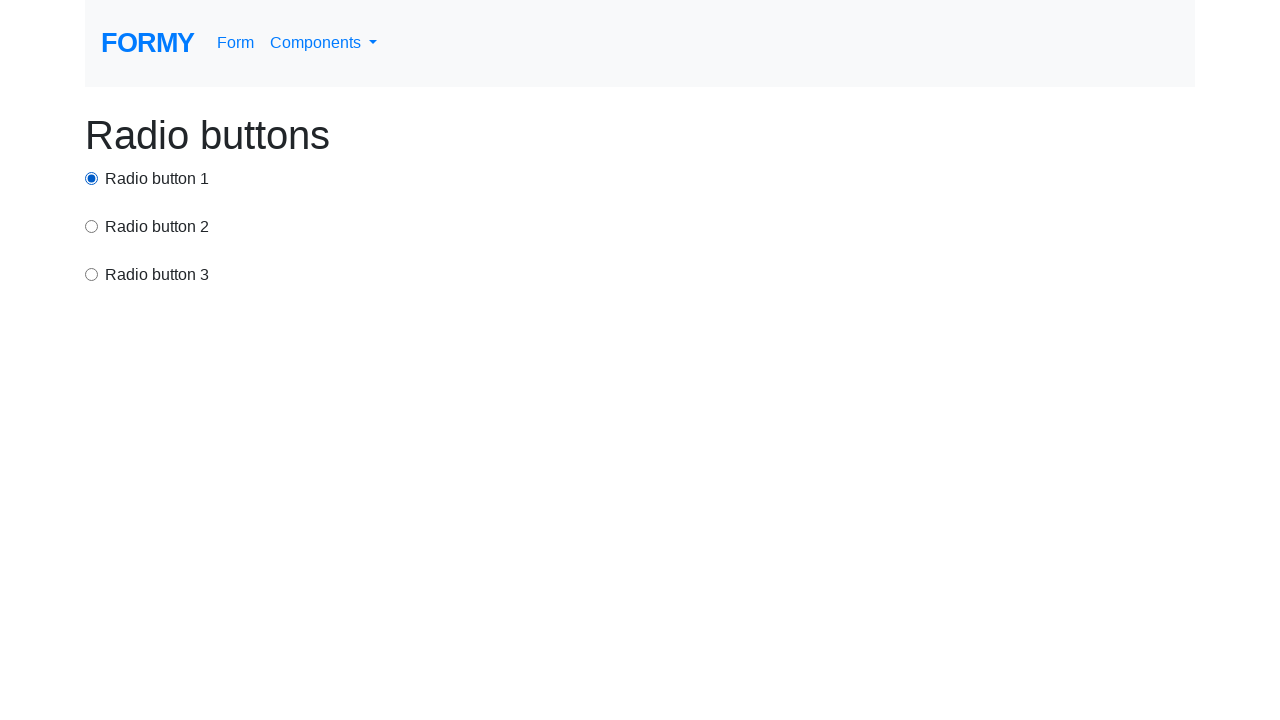

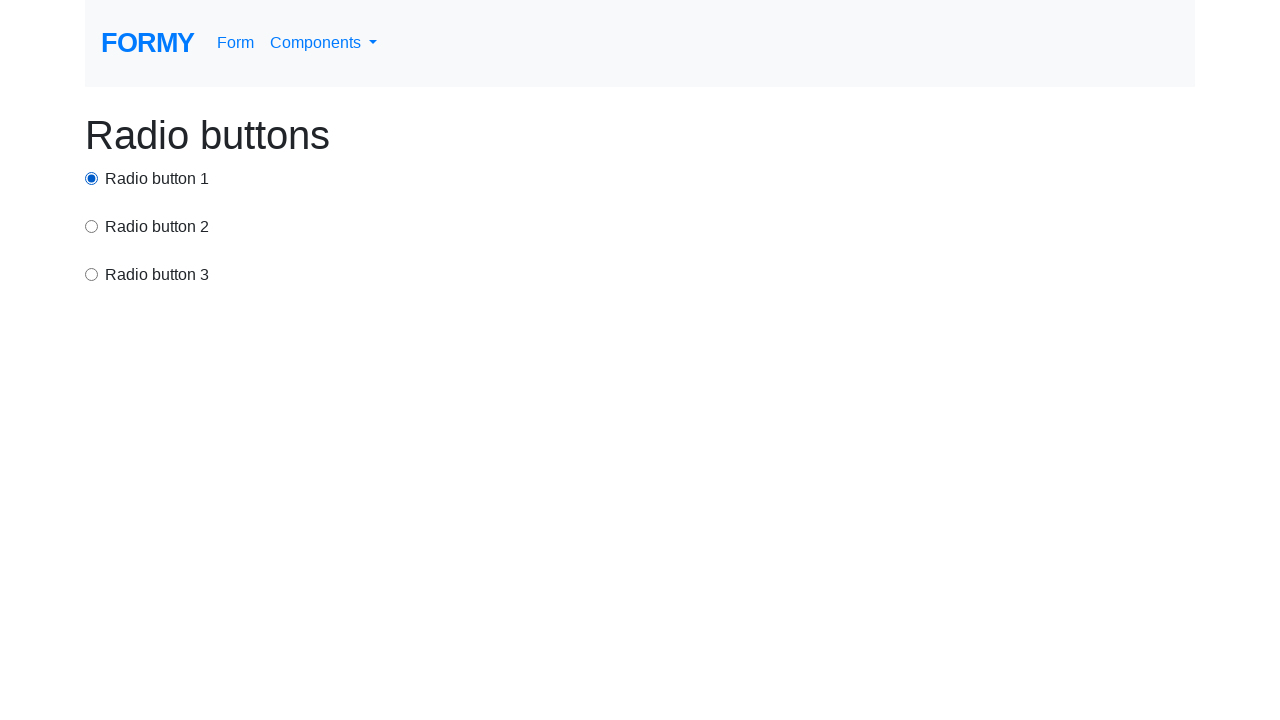